Tests dynamic properties page by waiting for a button to become visible after a delay, then clicking on a color change button

Starting URL: https://demoqa.com/dynamic-properties

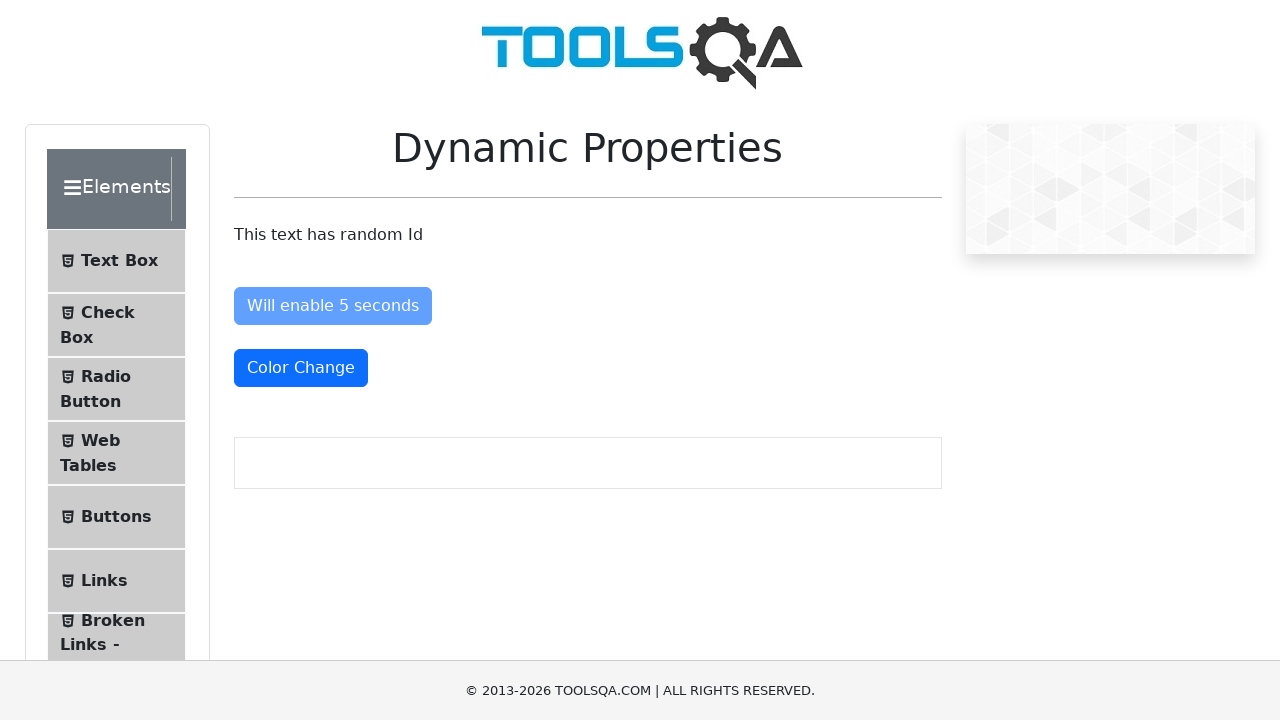

Located hidden button 'Visible After 5 Seconds'
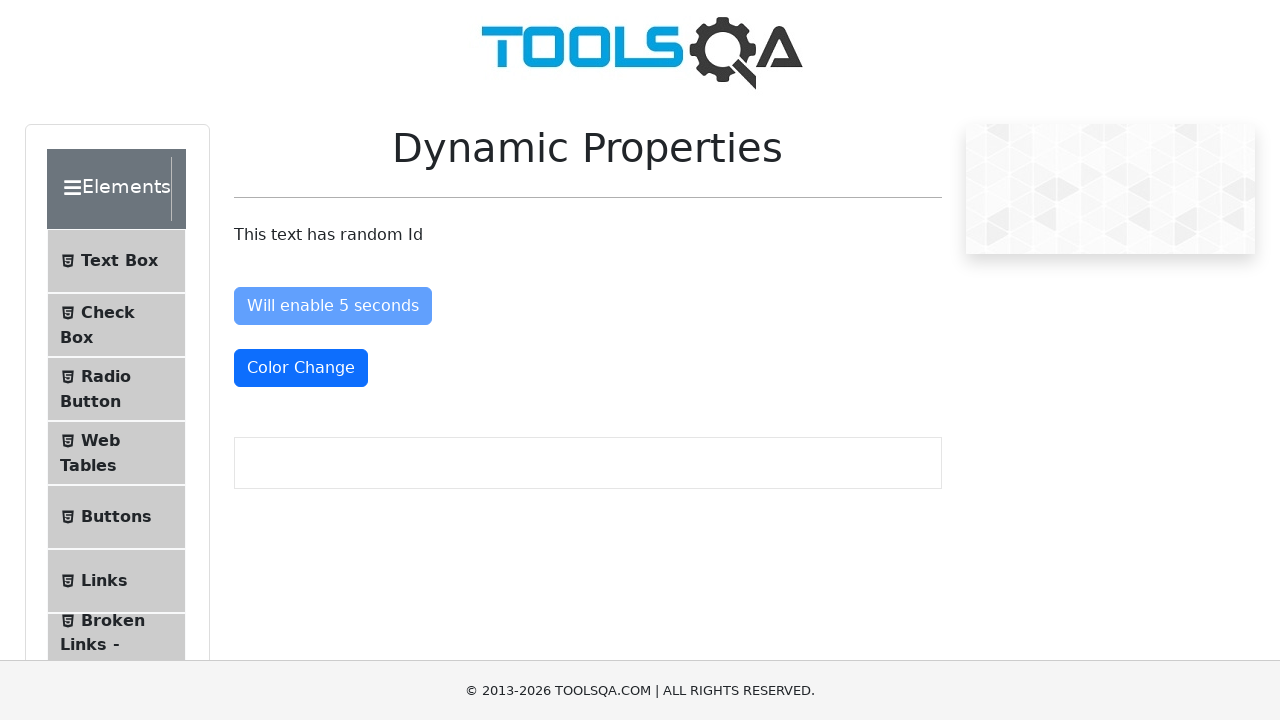

Waited for hidden button to become visible after 5 second delay
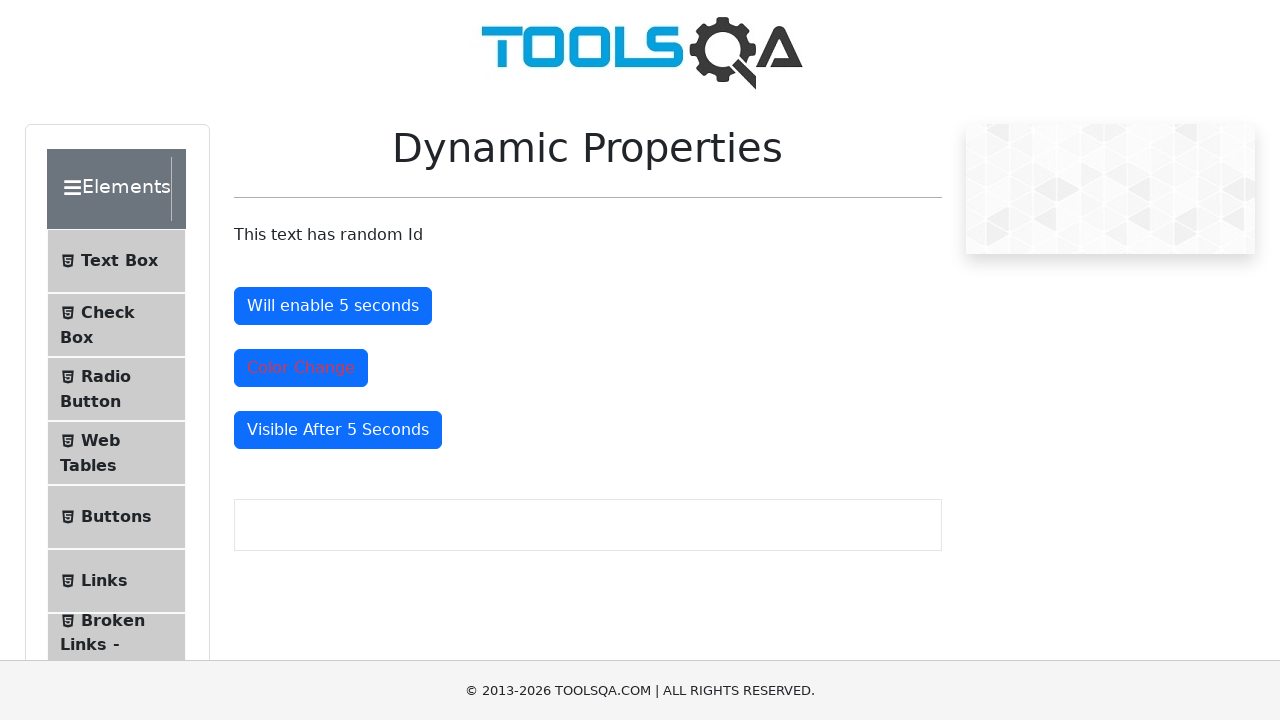

Clicked the Color Change button at (301, 368) on internal:role=button[name="Color Change"i]
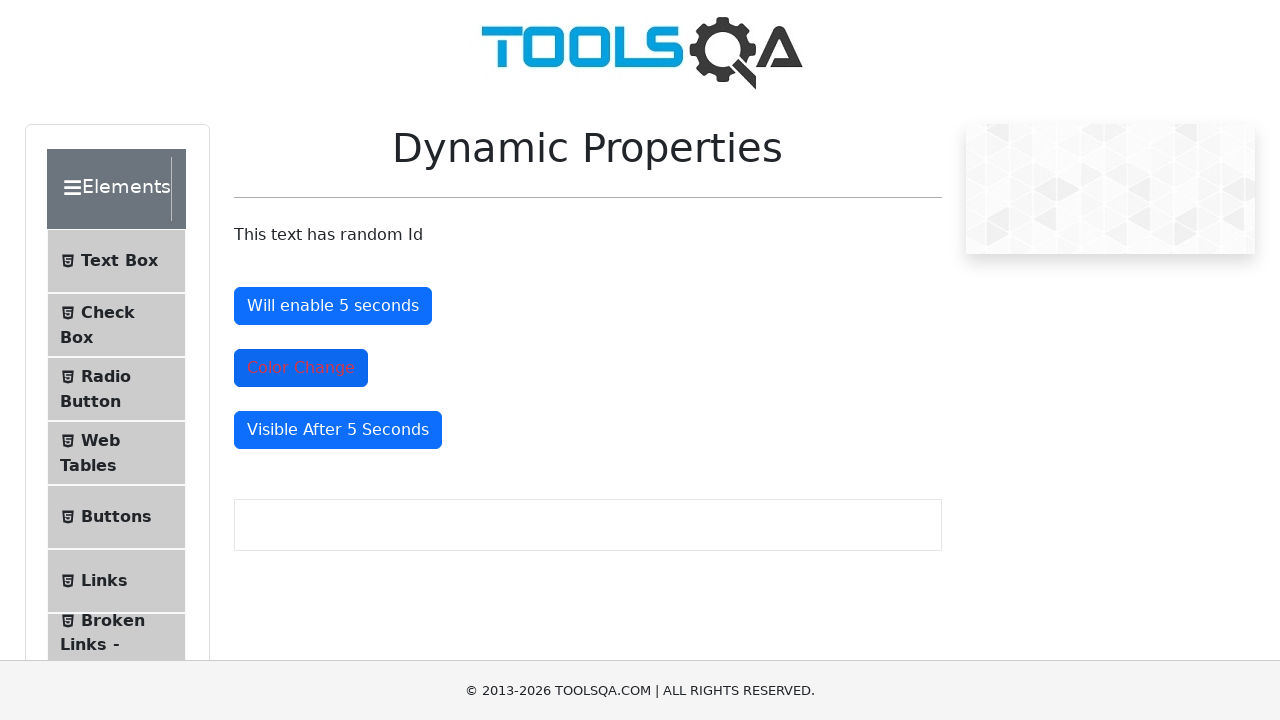

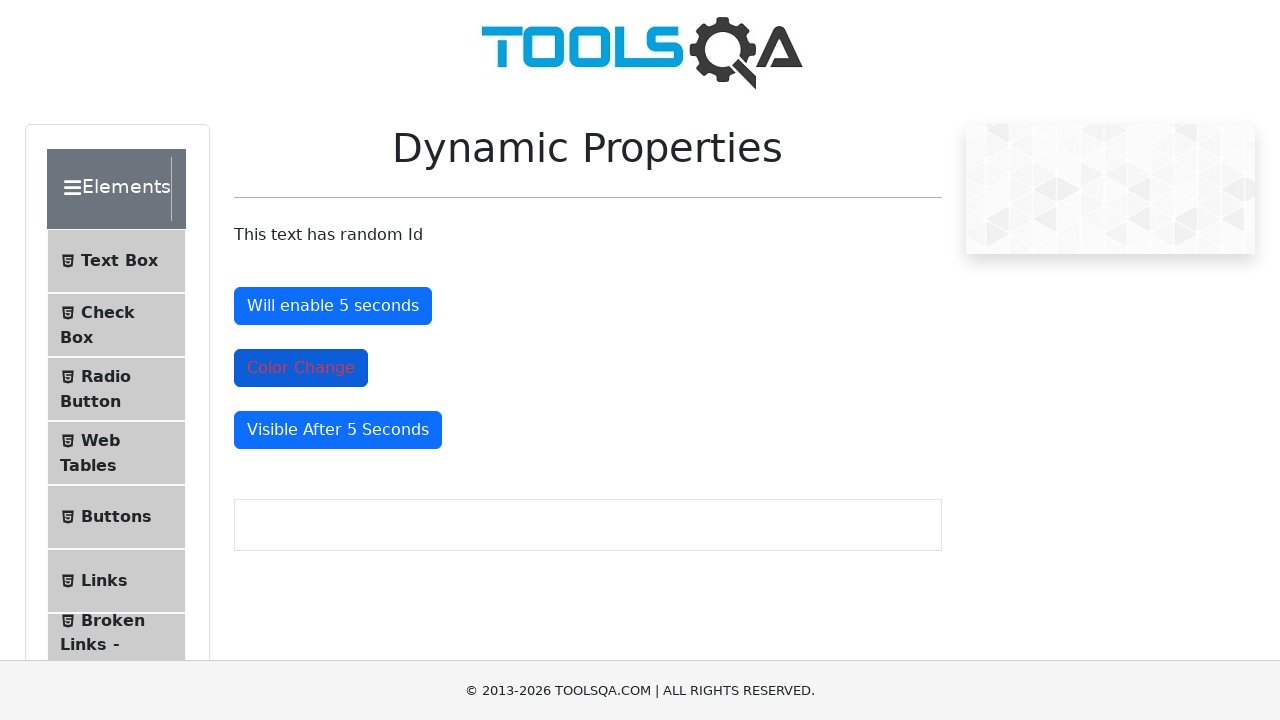